Navigates to the DemoQA text-box page and verifies that input elements are present on the page

Starting URL: https://demoqa.com/text-box/

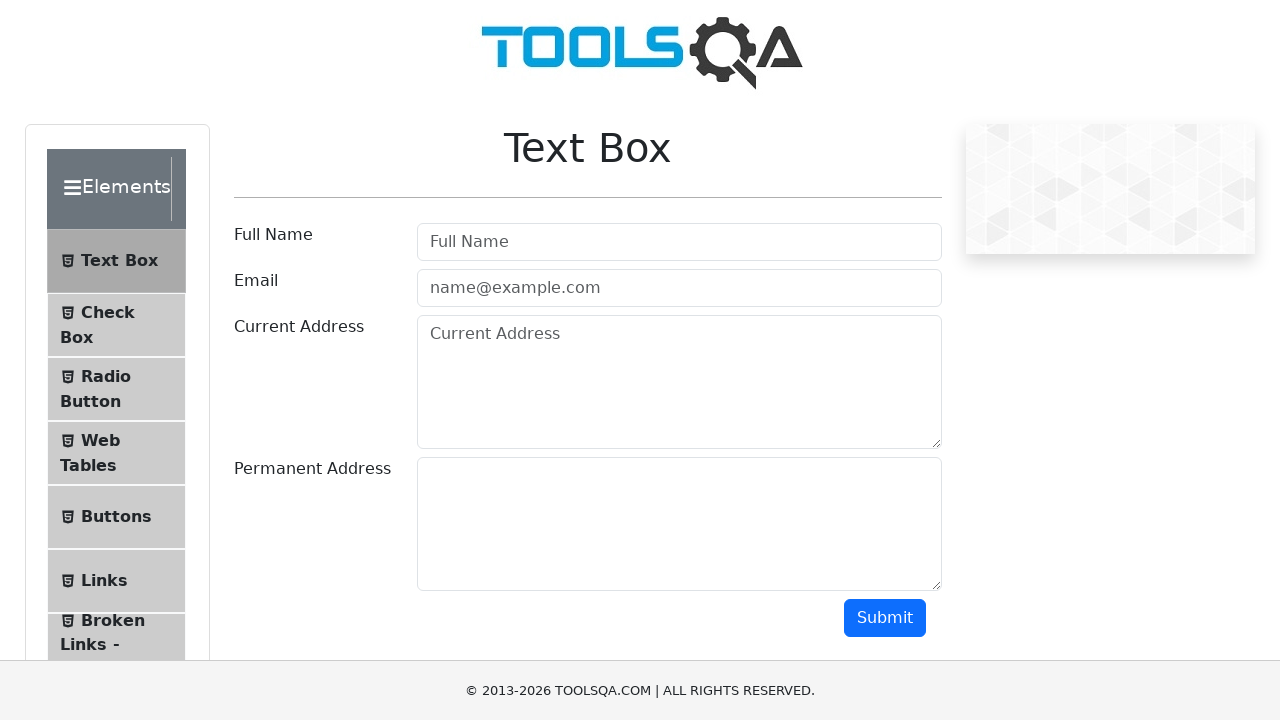

Navigated to DemoQA text-box page
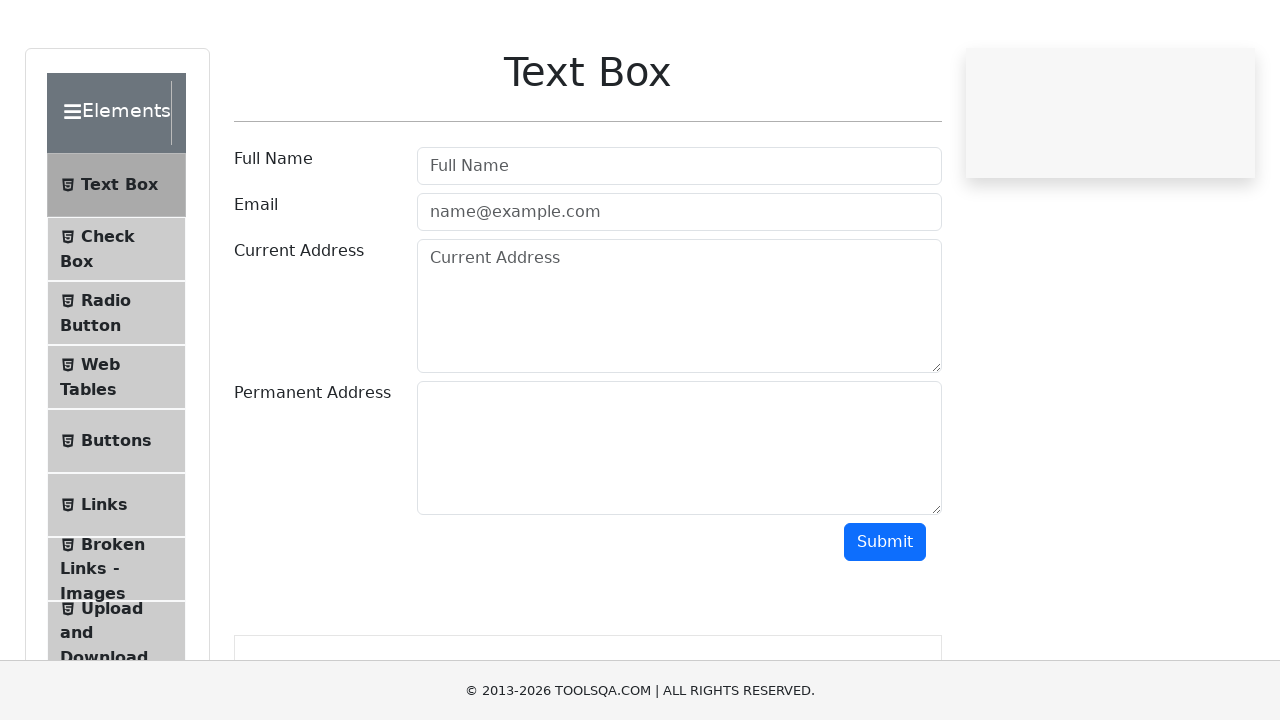

Input elements loaded on the page
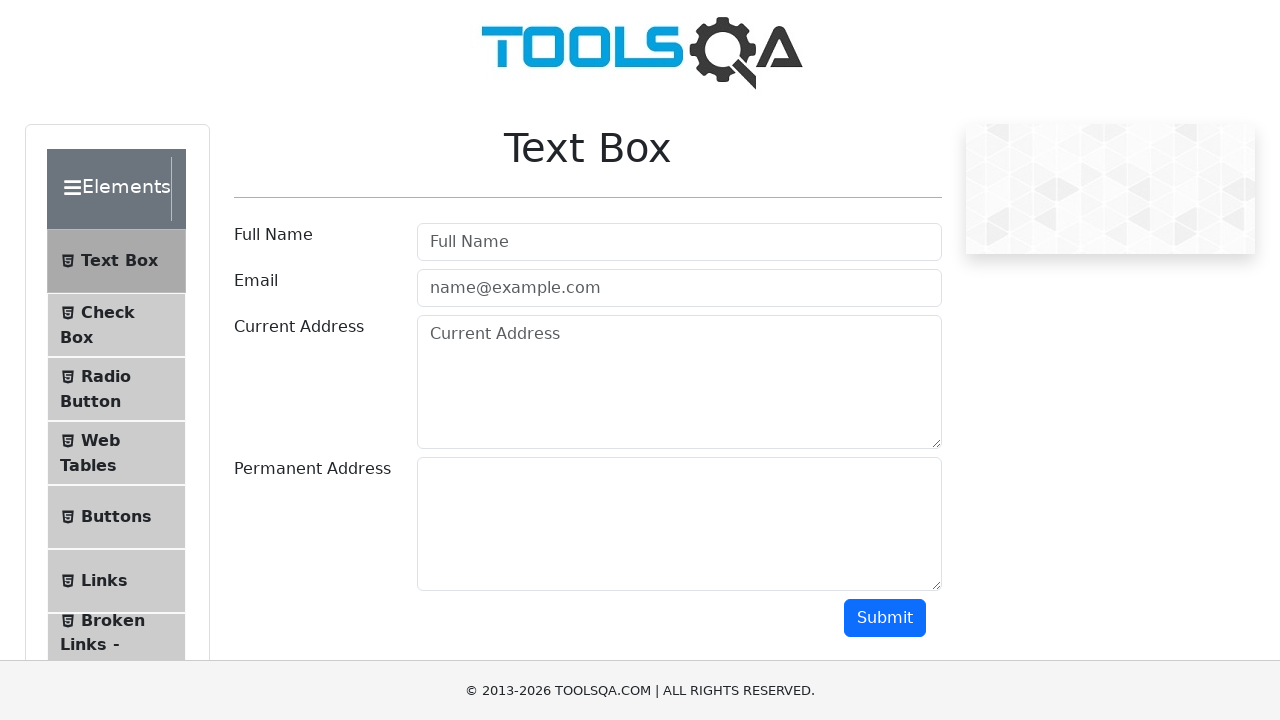

Located all input elements on the page
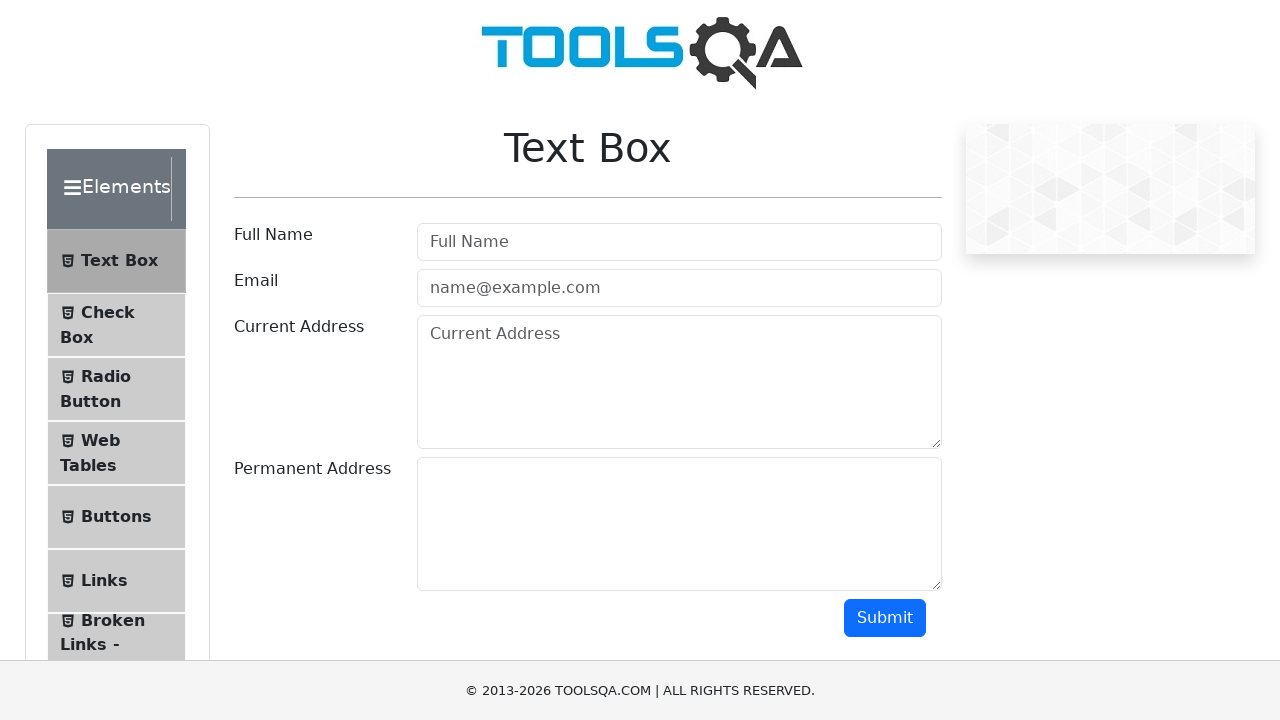

Verified that input elements are present on the page
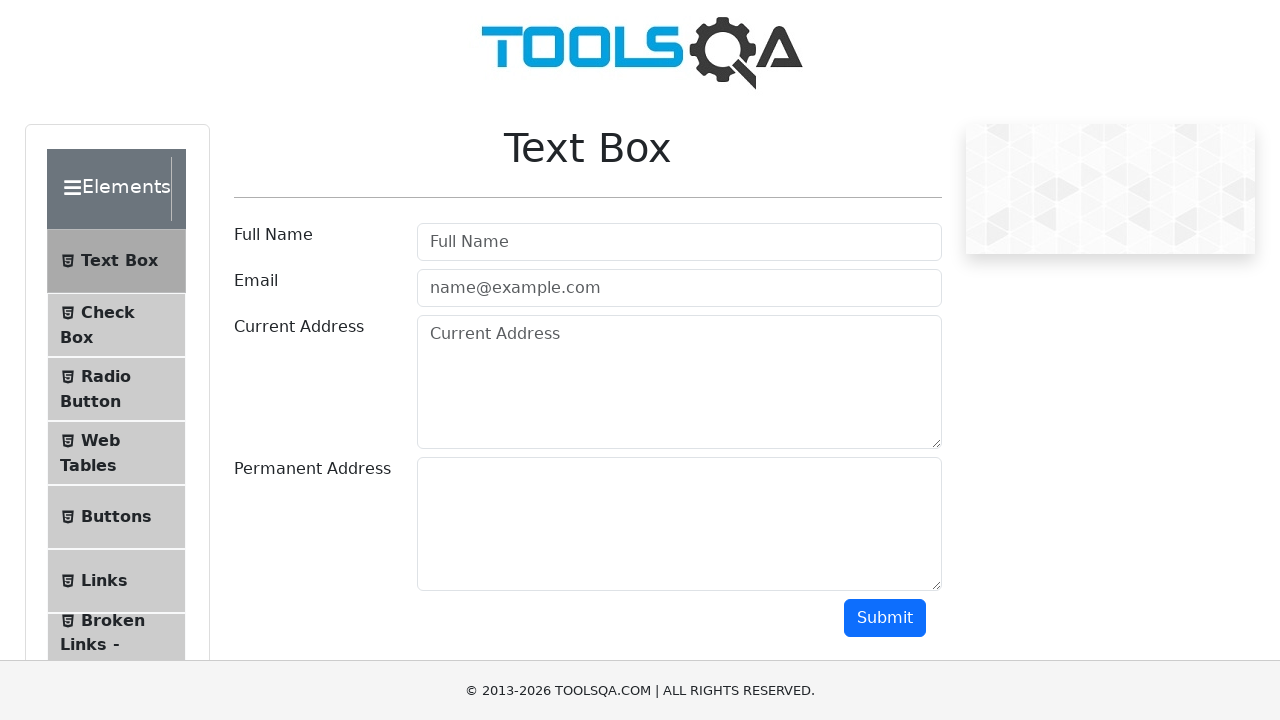

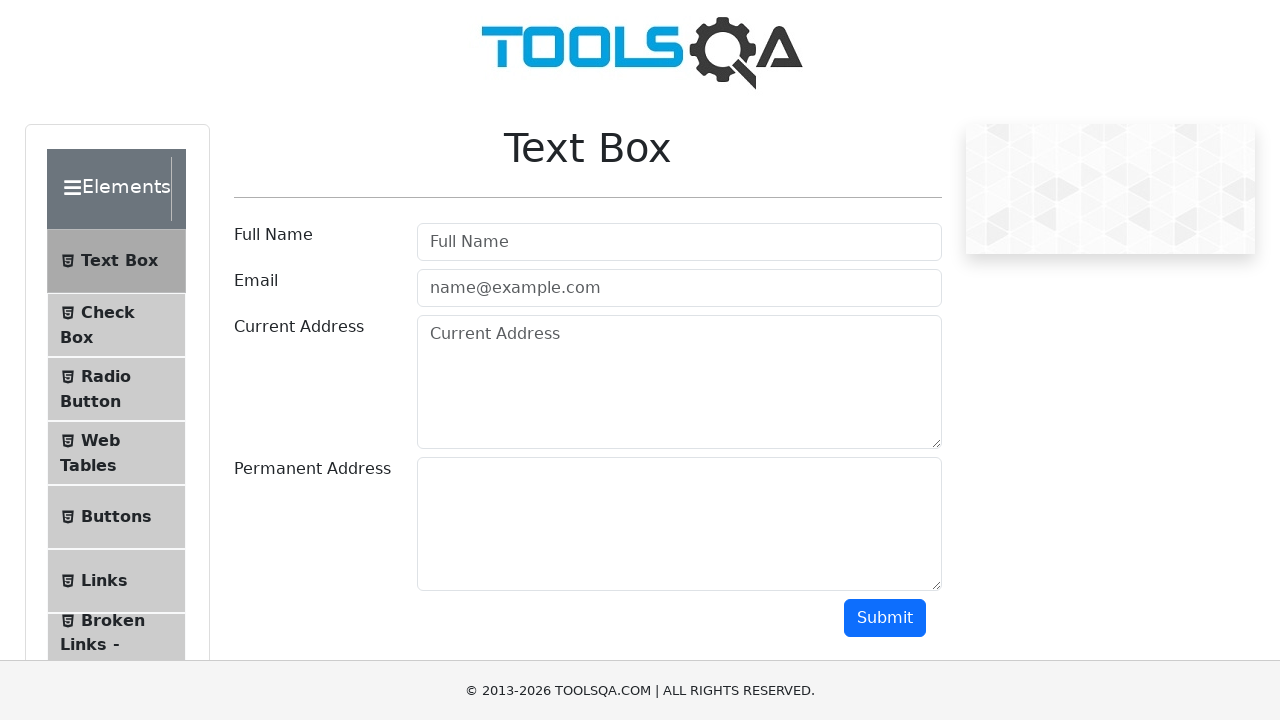